Tests selecting a day from a dropdown menu by clicking buttons on the sandbox page

Starting URL: https://thefreerangetester.github.io/sandbox-automation-testing/

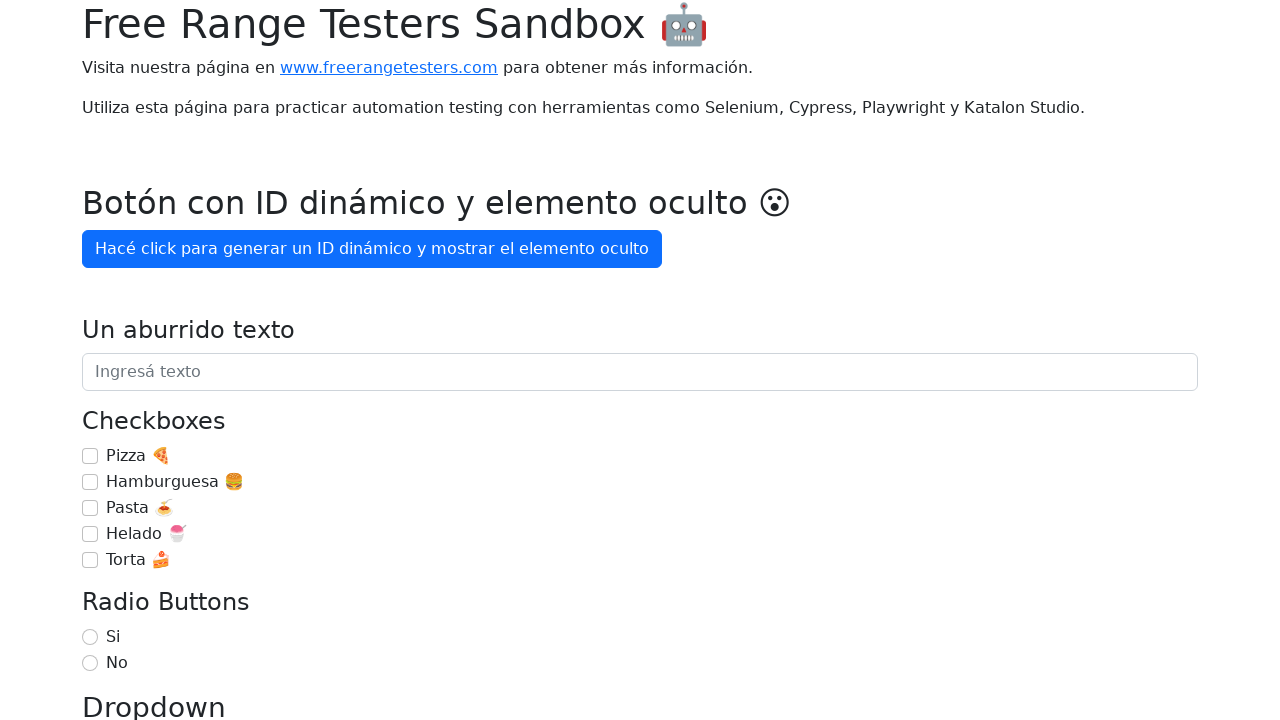

Clicked the 'Día de la semana' dropdown button at (171, 360) on internal:role=button[name="Día de la semana"i]
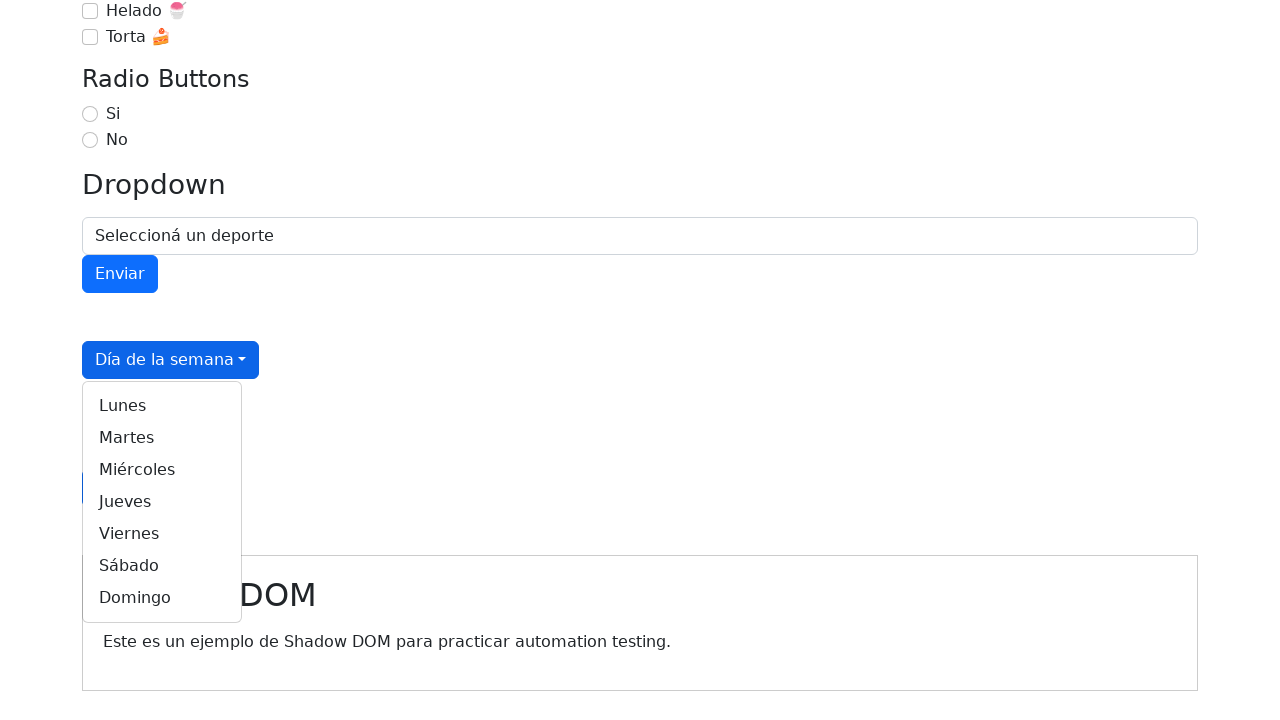

Selected 'Martes' (Tuesday) from the dropdown menu at (162, 438) on internal:role=link[name="Martes"i]
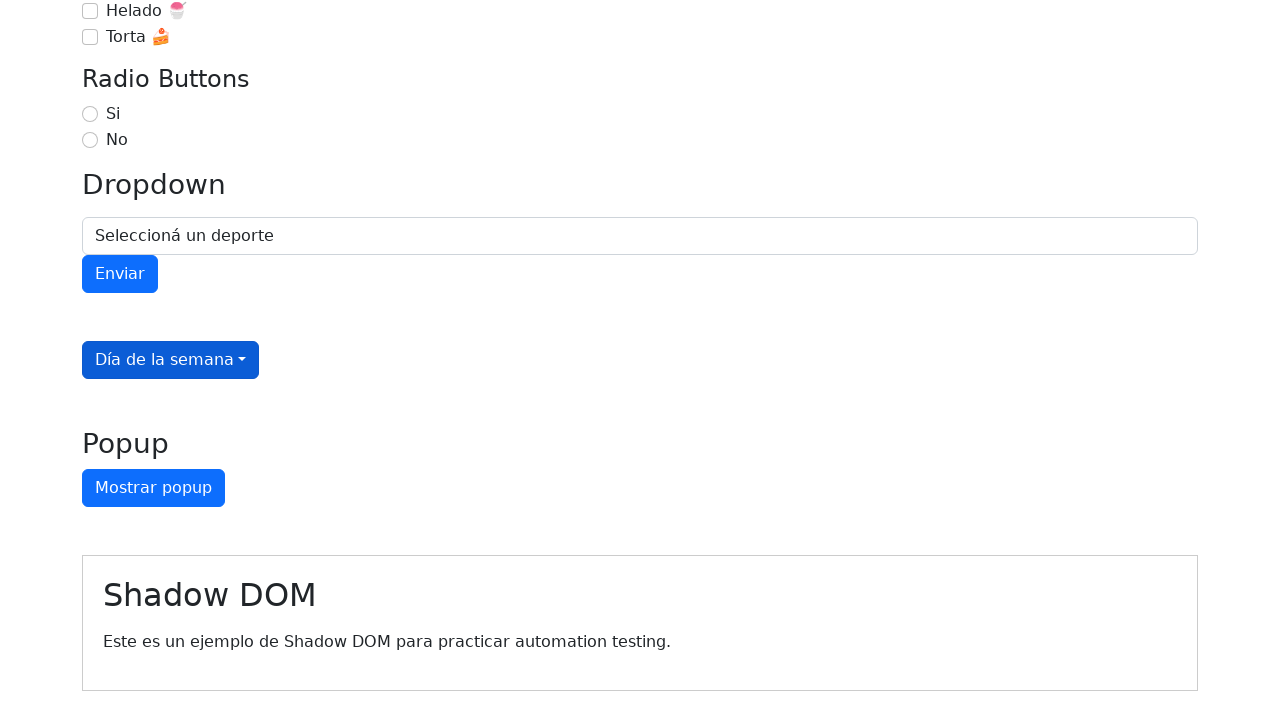

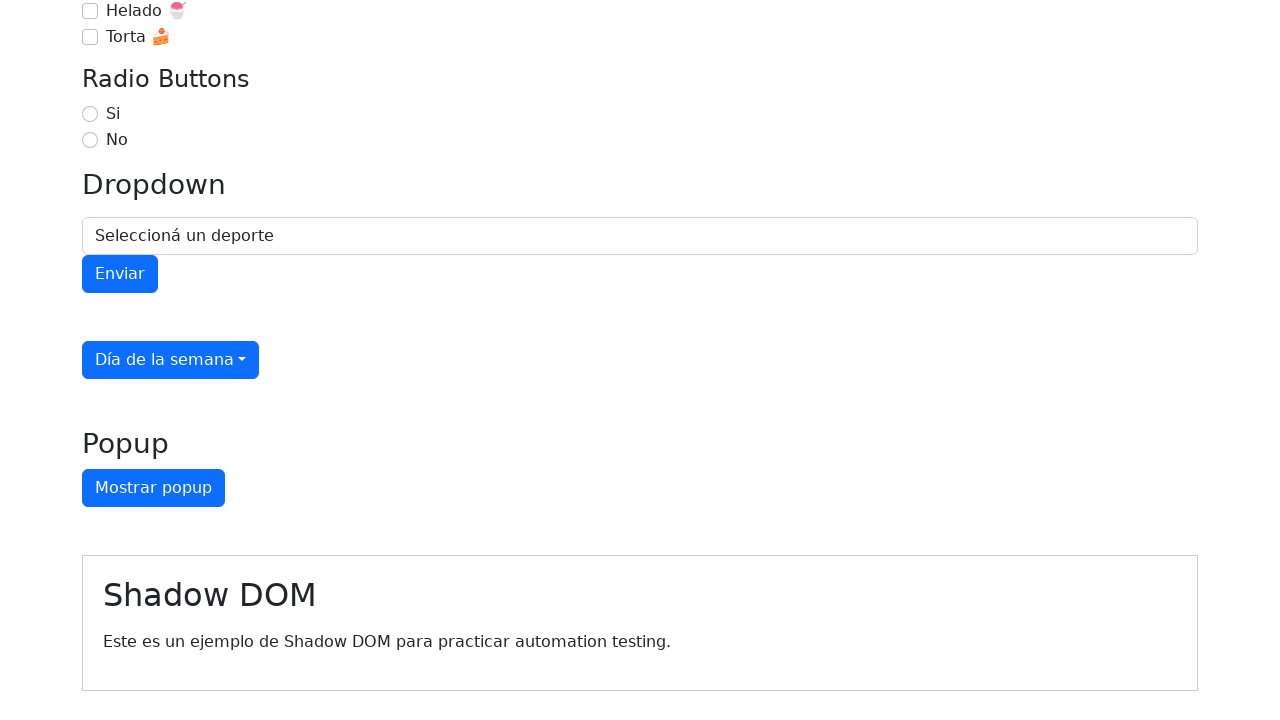